Tests window handling functionality by clicking a link that opens a new window, switching to the new window to verify its content, then switching back to the original window to verify it's still active.

Starting URL: https://the-internet.herokuapp.com/windows

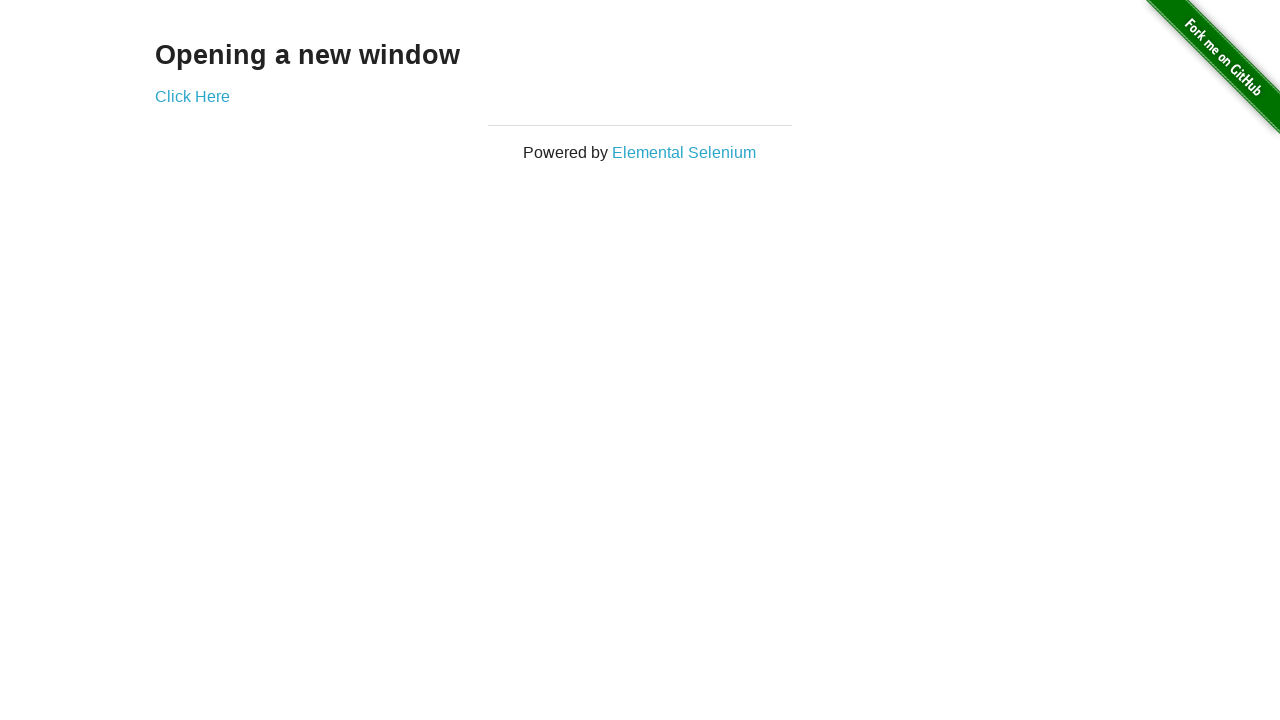

Clicked 'Click Here' link to open new window at (192, 96) on text=Click Here
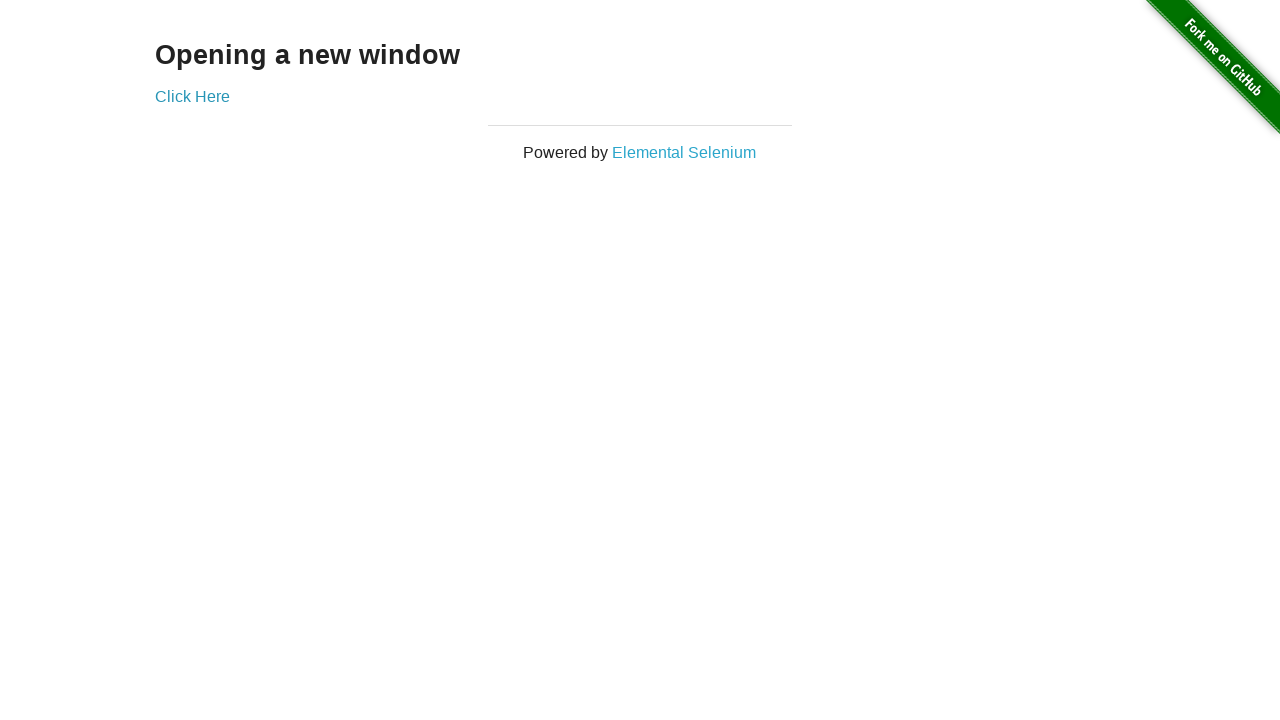

New window opened and captured
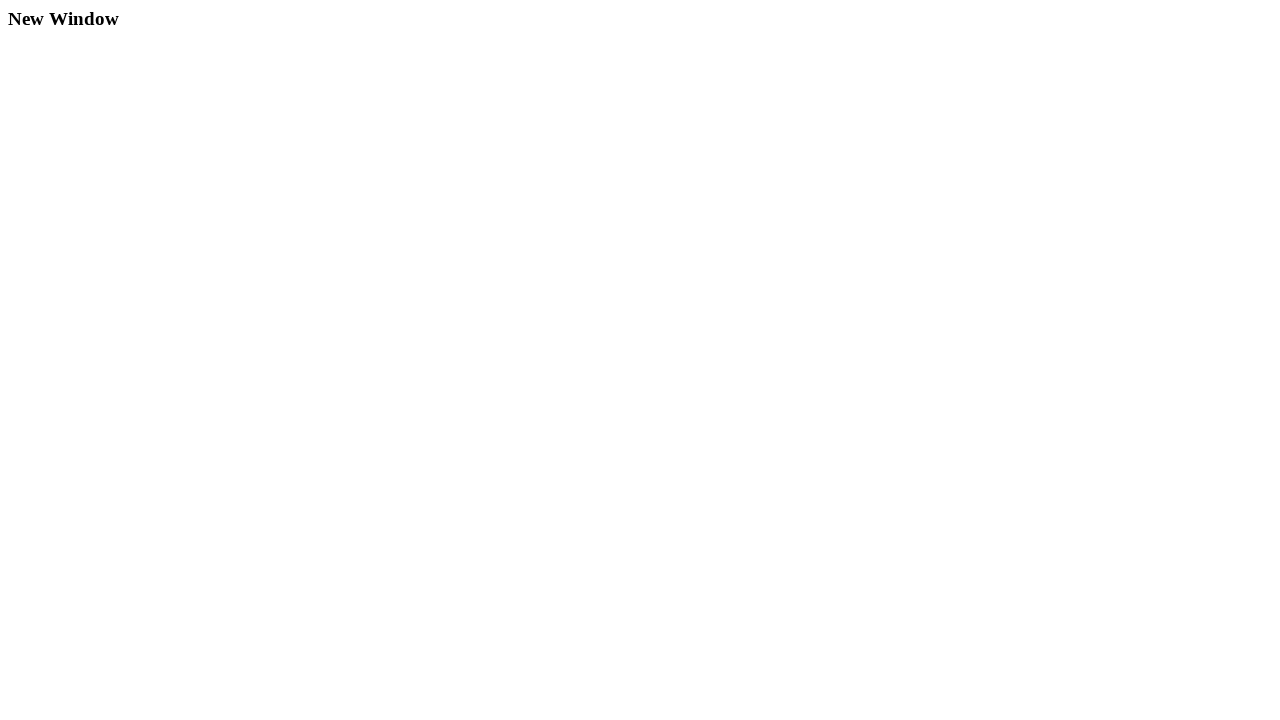

Waited for heading element in new window to load
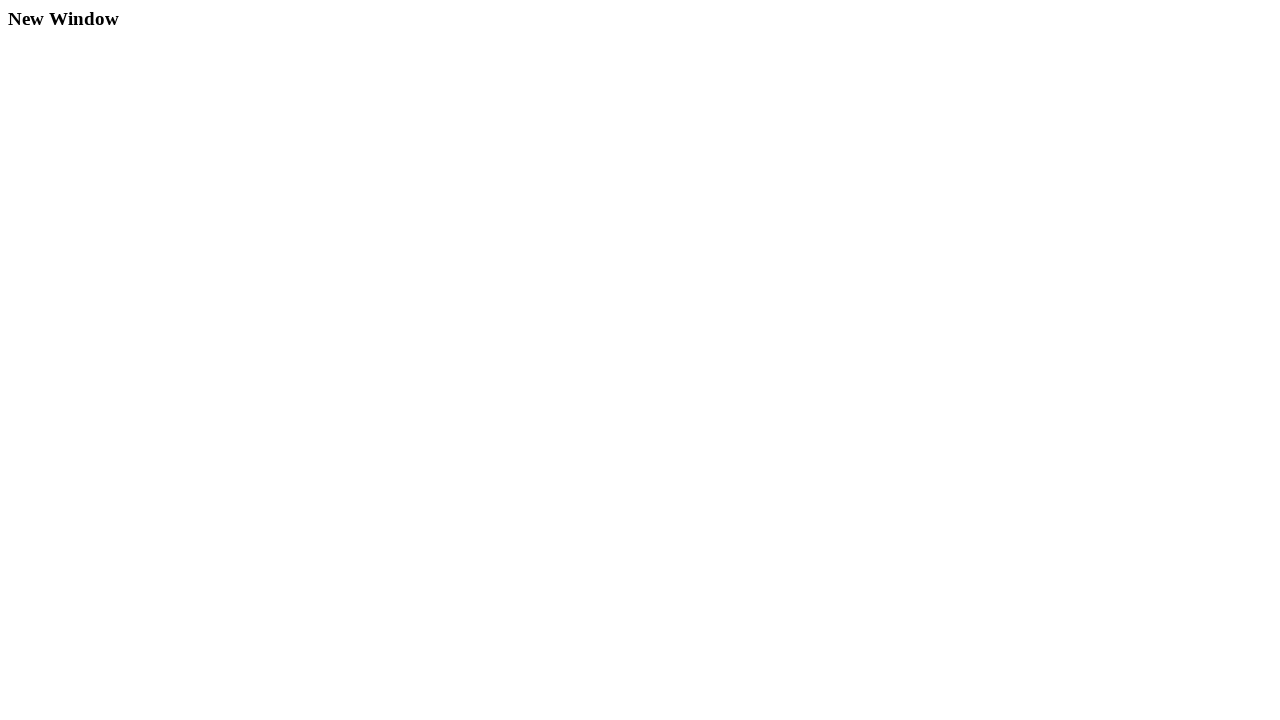

Retrieved heading text from new window: 'New Window'
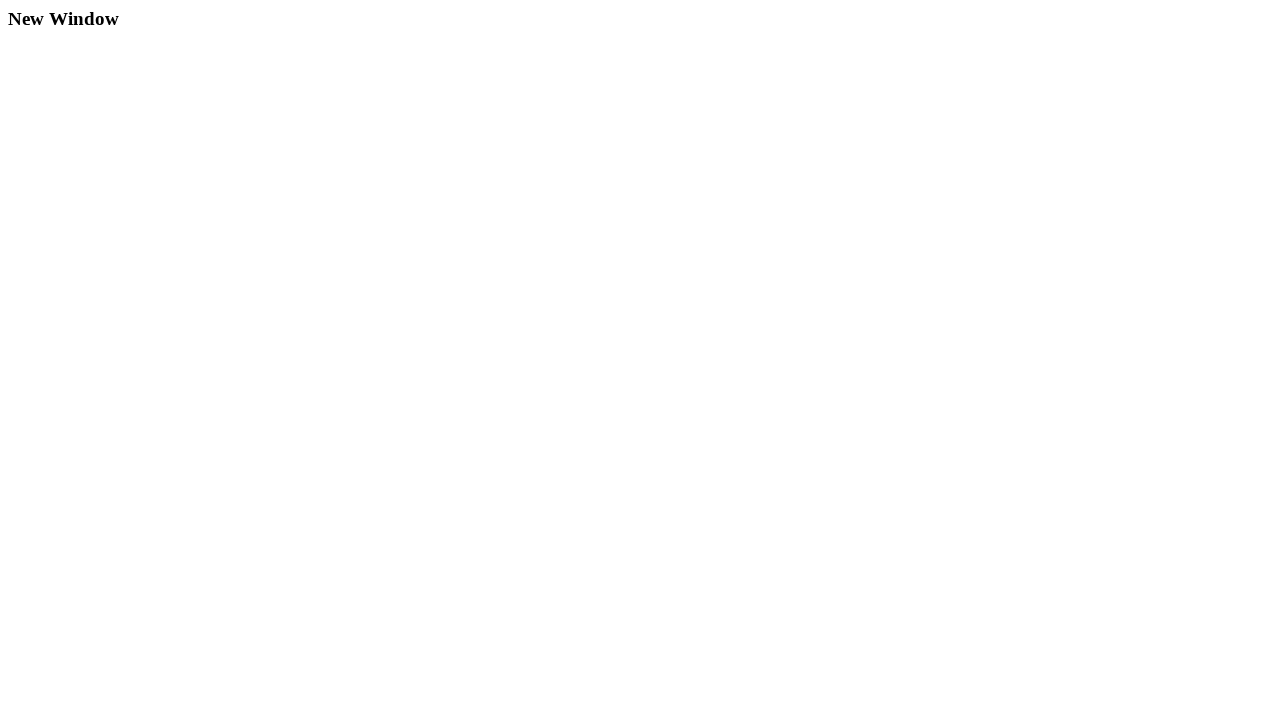

Verified new window contains correct heading text 'New Window'
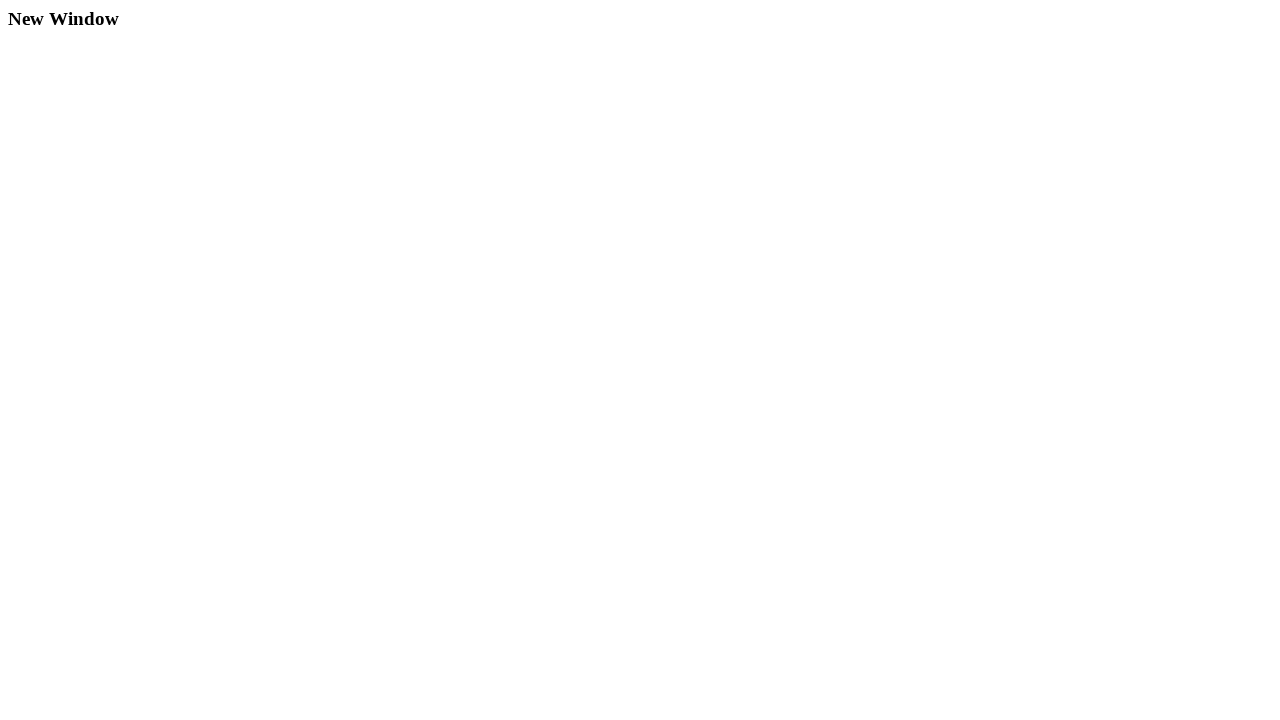

Closed new window
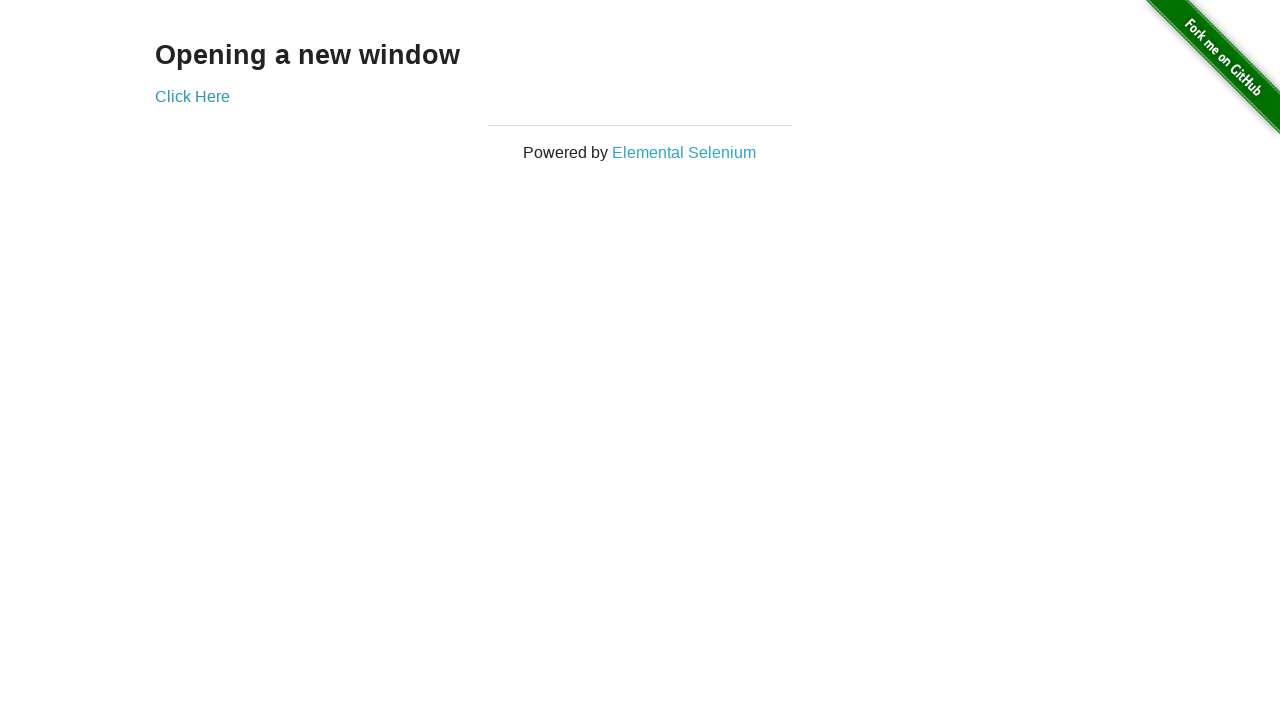

Retrieved heading text from original window: 'Opening a new window'
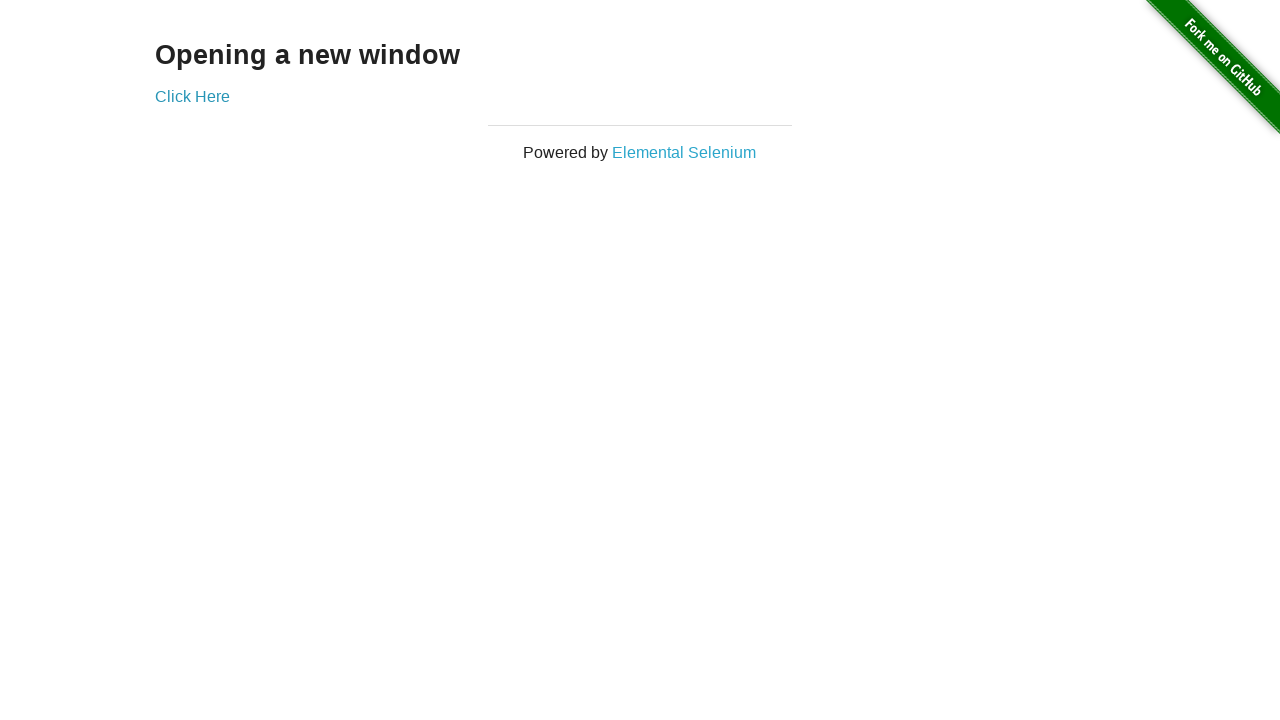

Verified original window is still active with heading present
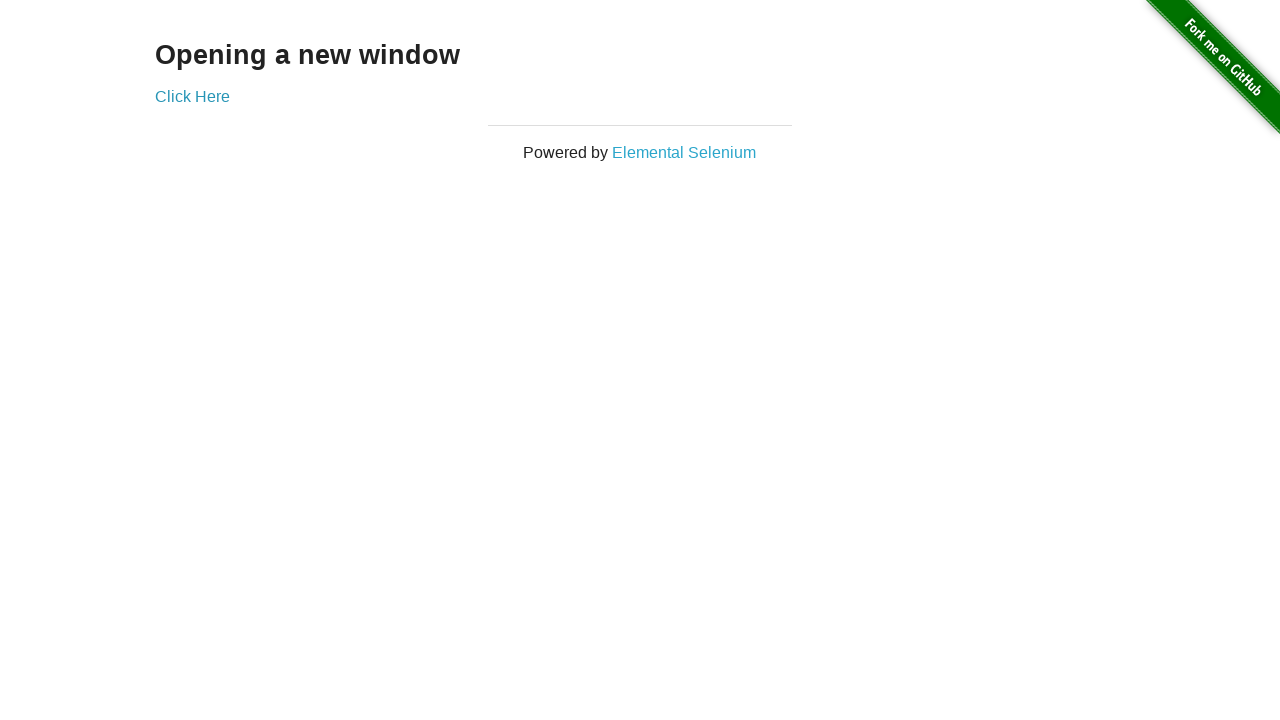

Window verification test completed
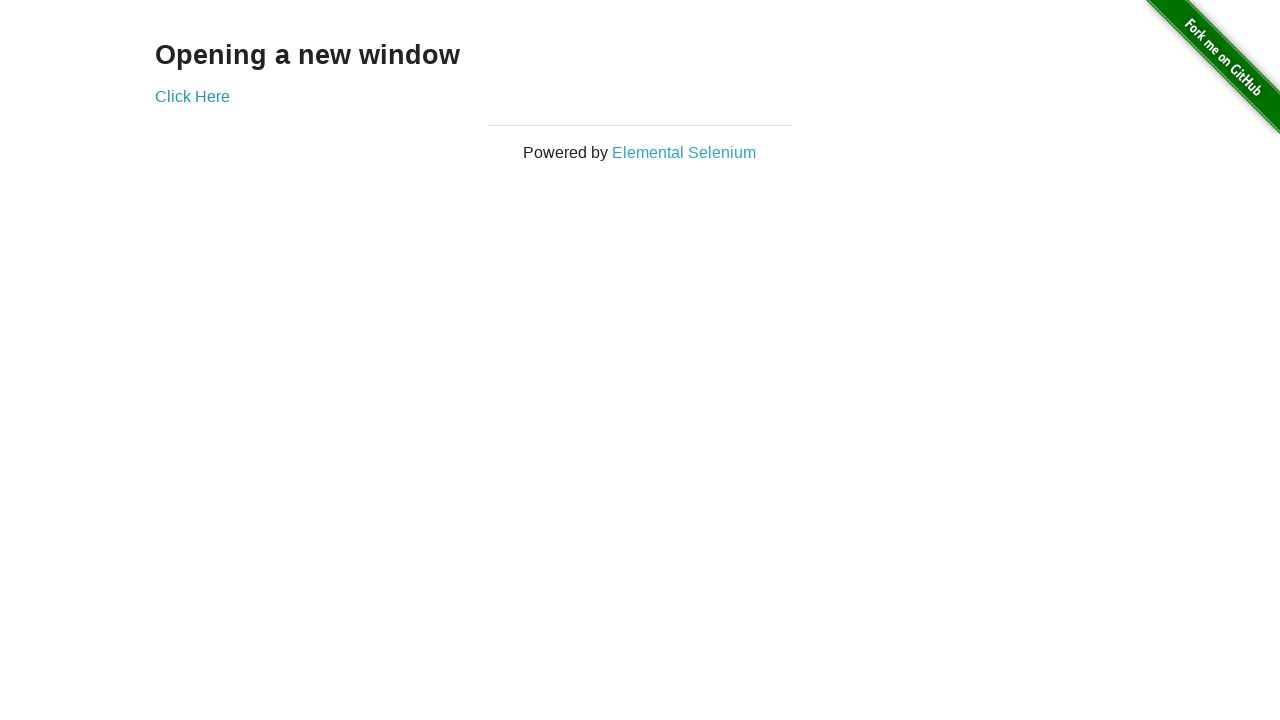

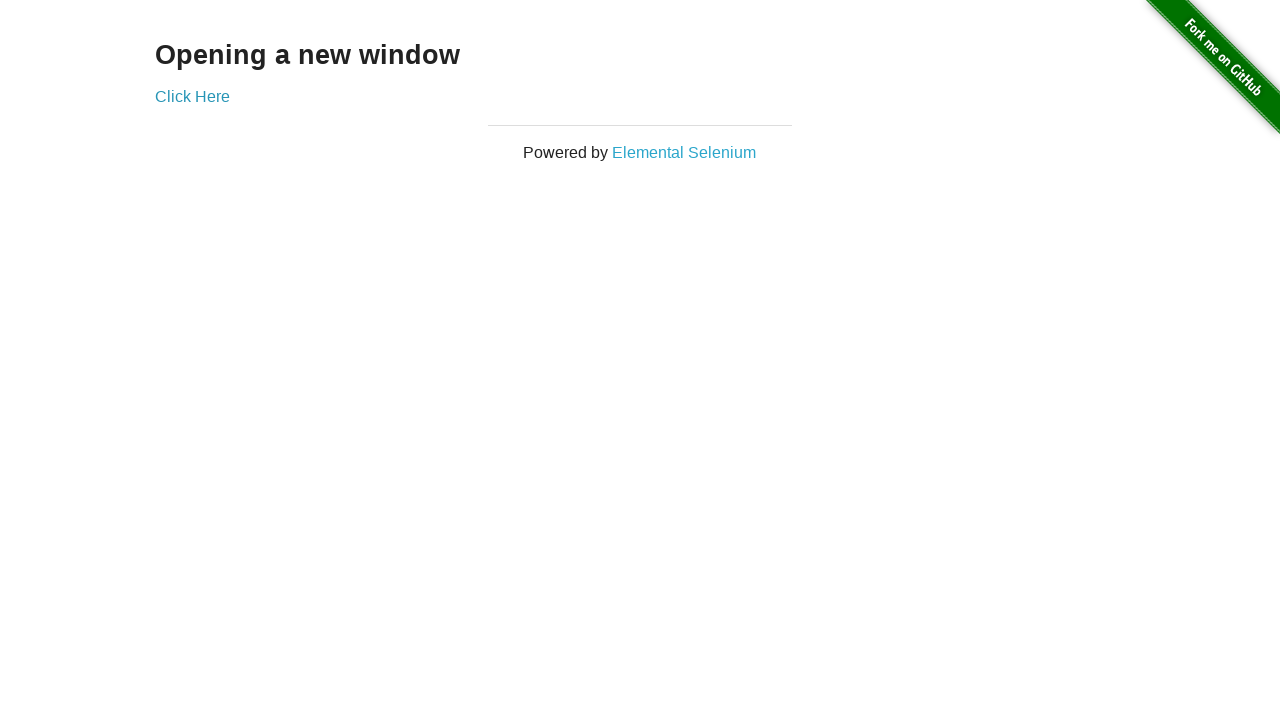